Tests JavaScript alert handling by clicking a button that triggers an alert and then accepting the alert dialog

Starting URL: https://demoqa.com/alerts

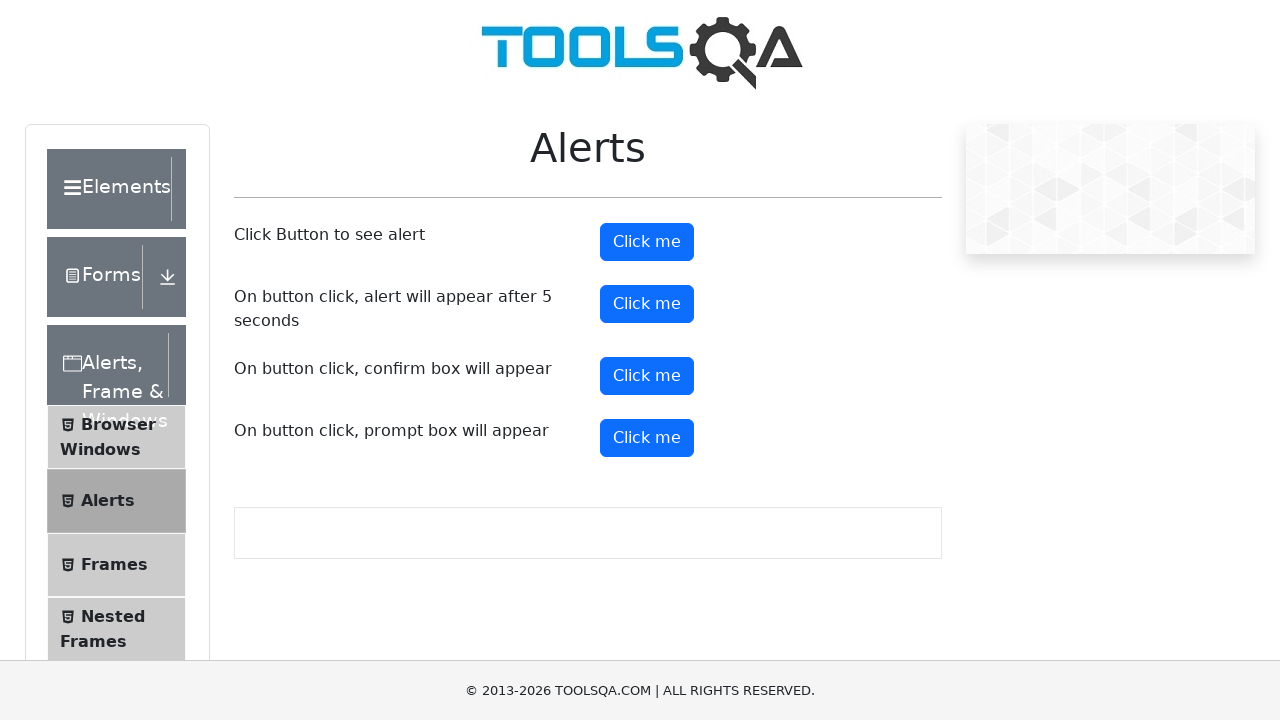

Set up dialog handler to automatically accept alerts
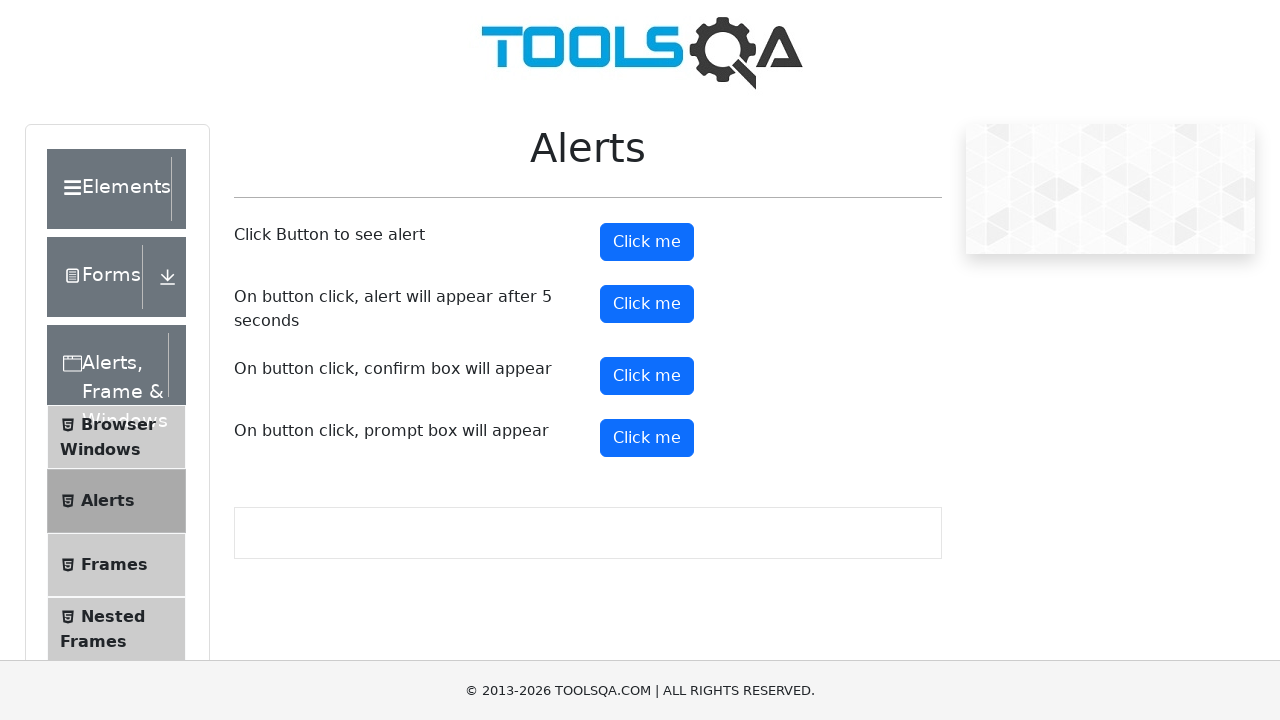

Clicked alert button to trigger JavaScript alert at (647, 242) on #alertButton
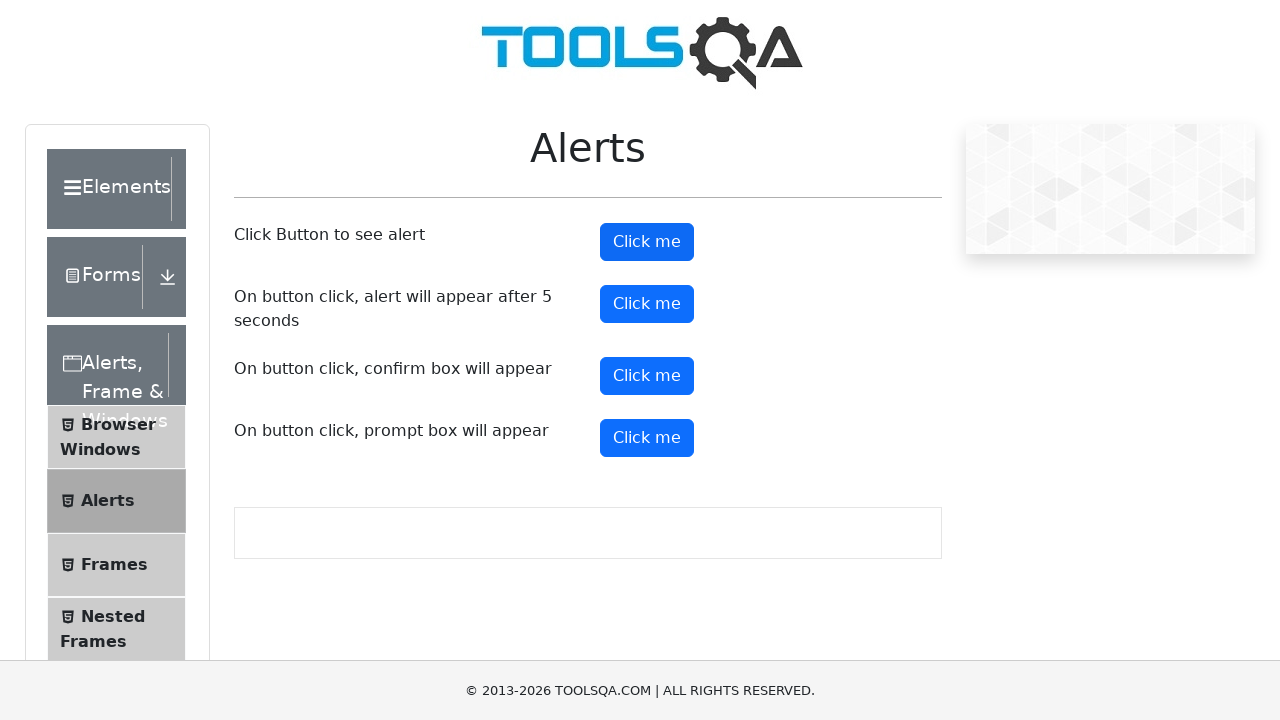

Waited for alert to be processed
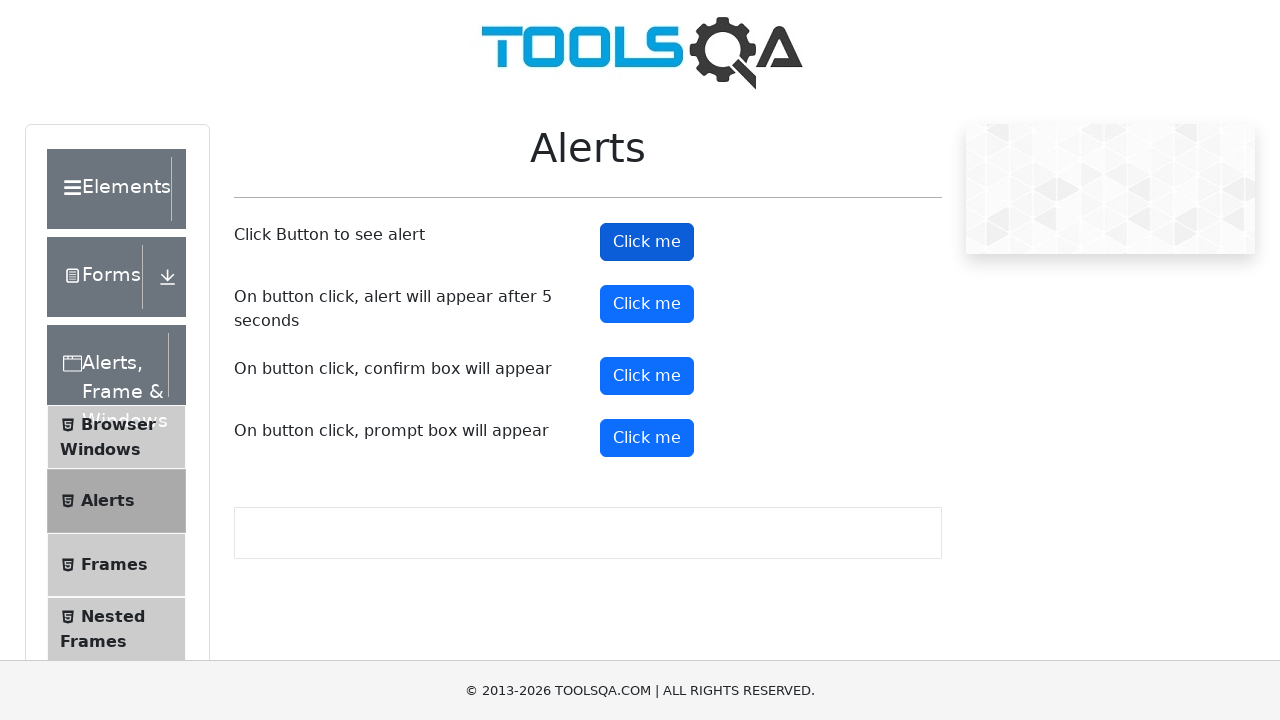

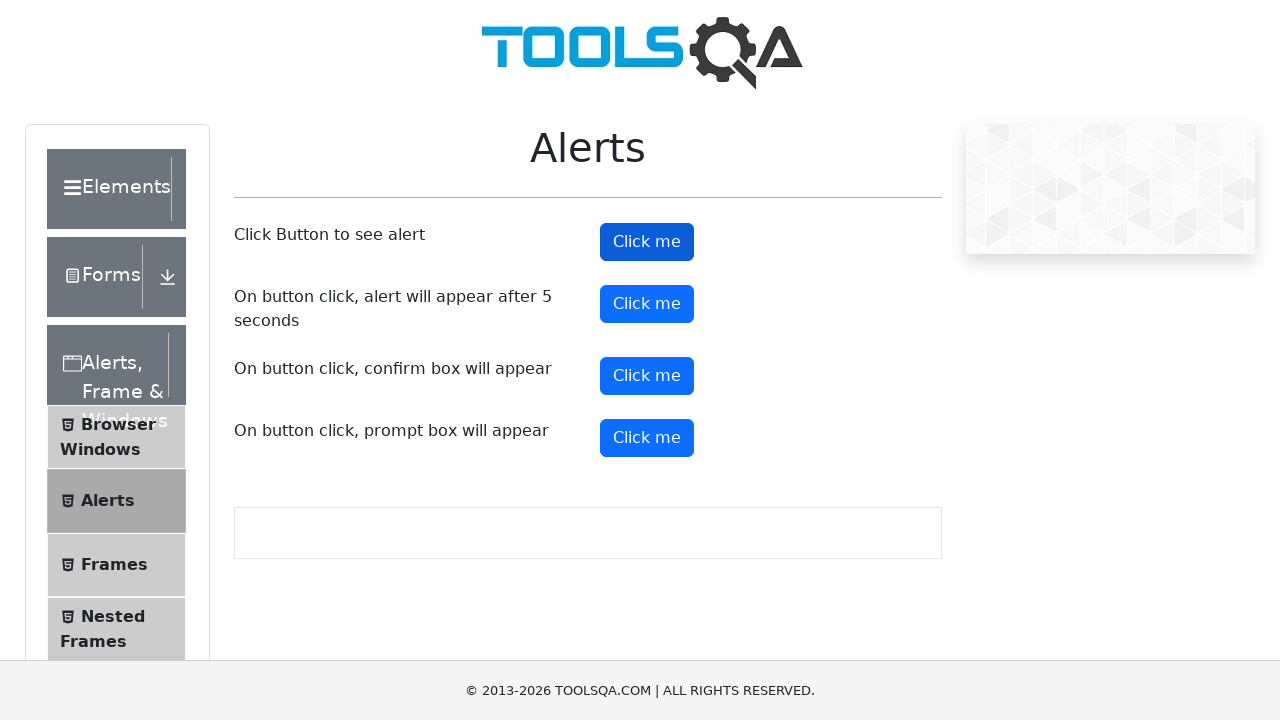